Tests checkbox toggle functionality by clicking a checkbox to select it, verifying selection, then clicking again to deselect and verifying it is no longer selected.

Starting URL: http://qaclickacademy.com/practice.php

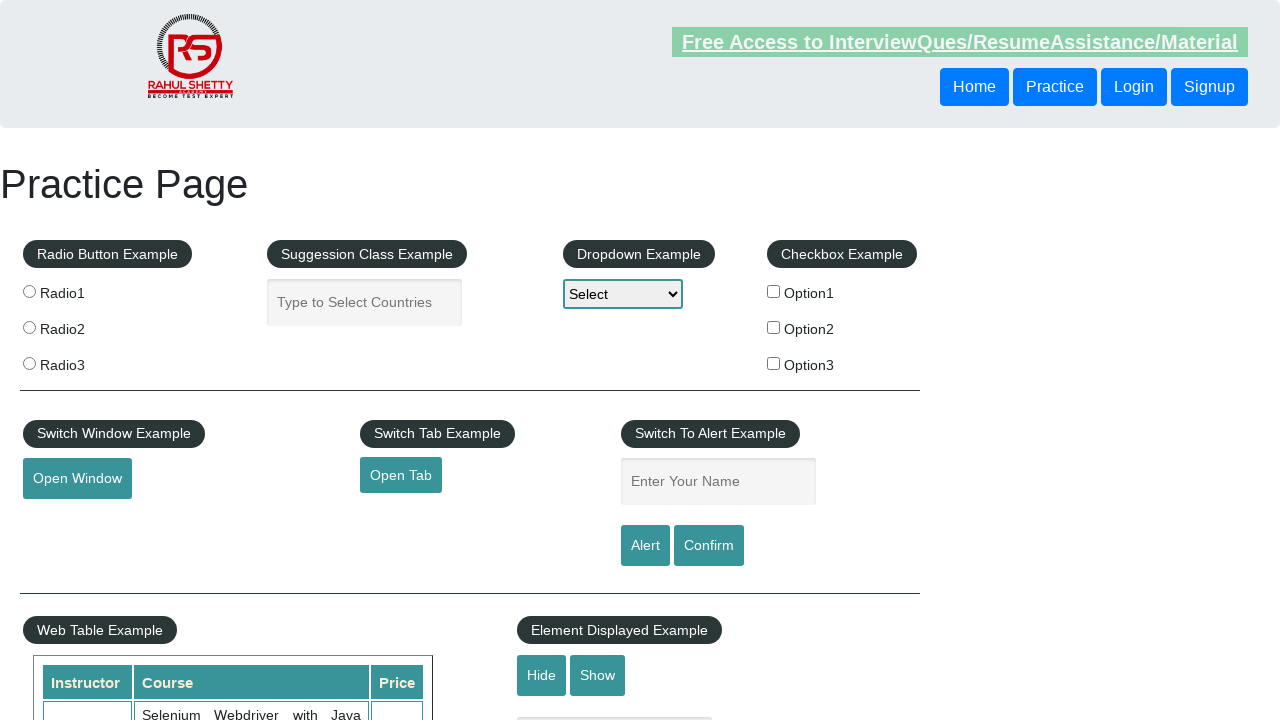

Clicked checkbox to select it at (774, 291) on input[name='checkBoxOption1']
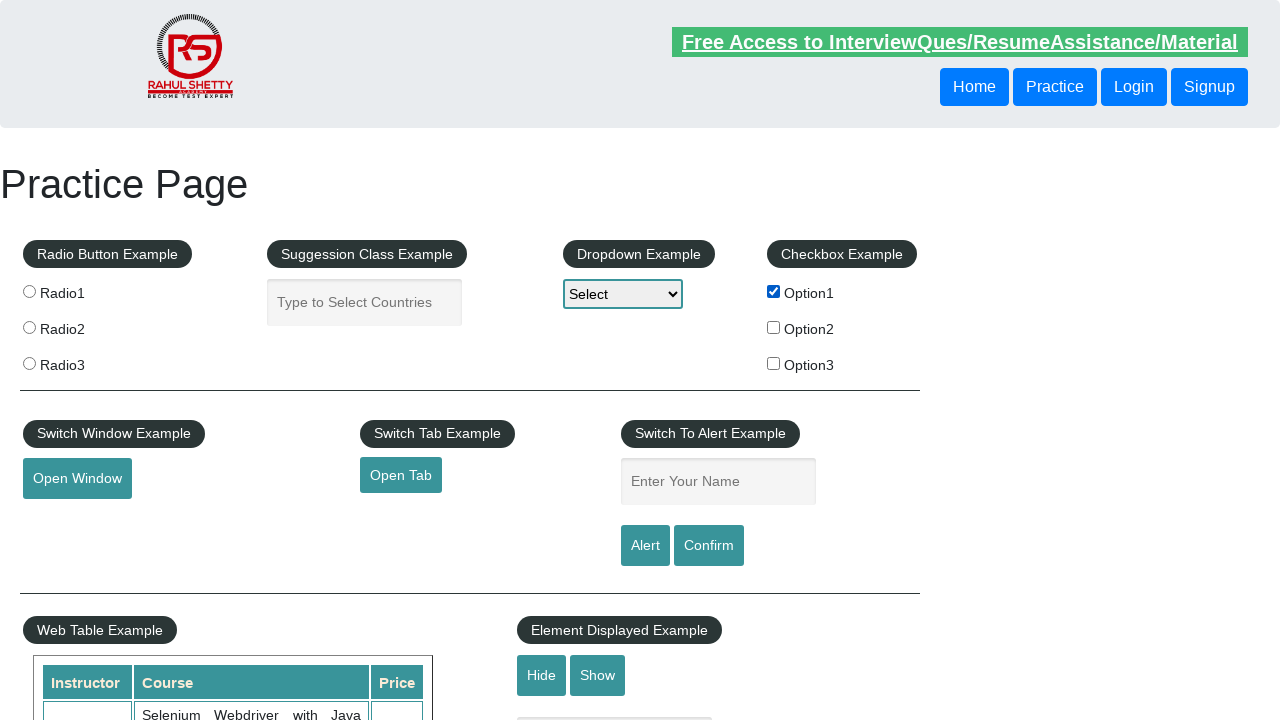

Verified checkbox is selected
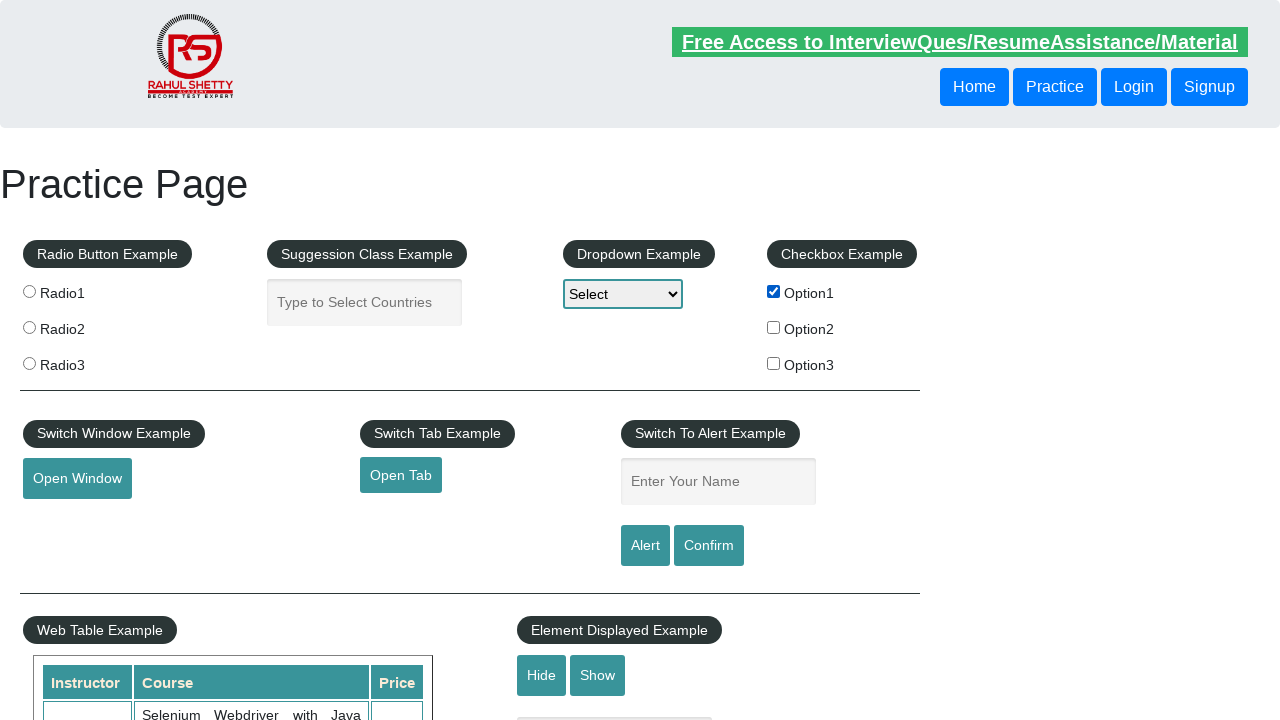

Clicked checkbox again to deselect it at (774, 291) on input[name='checkBoxOption1']
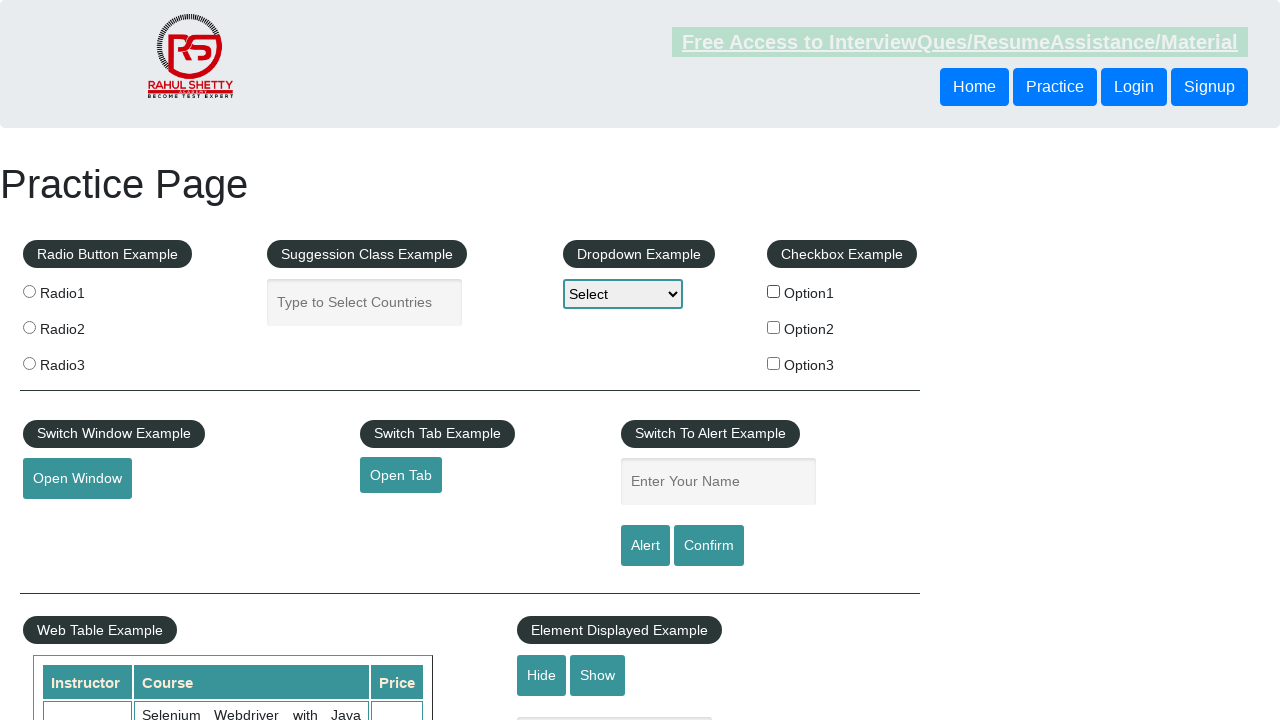

Verified checkbox is deselected
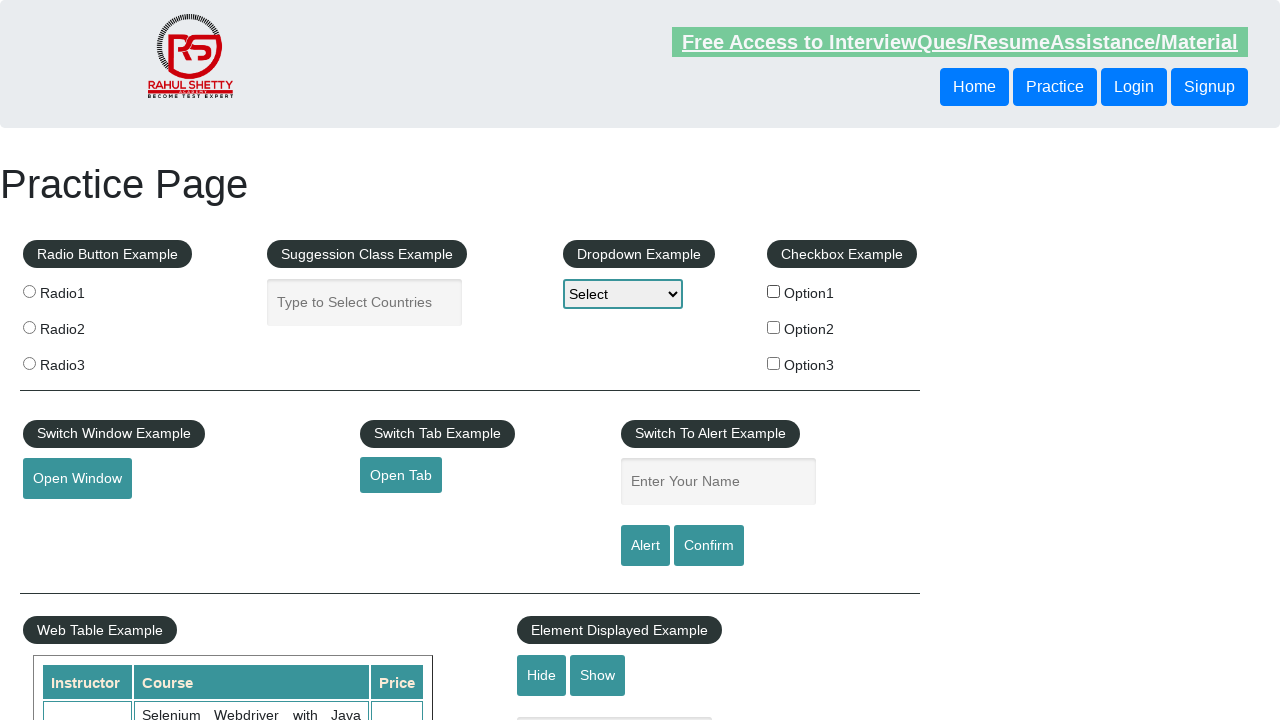

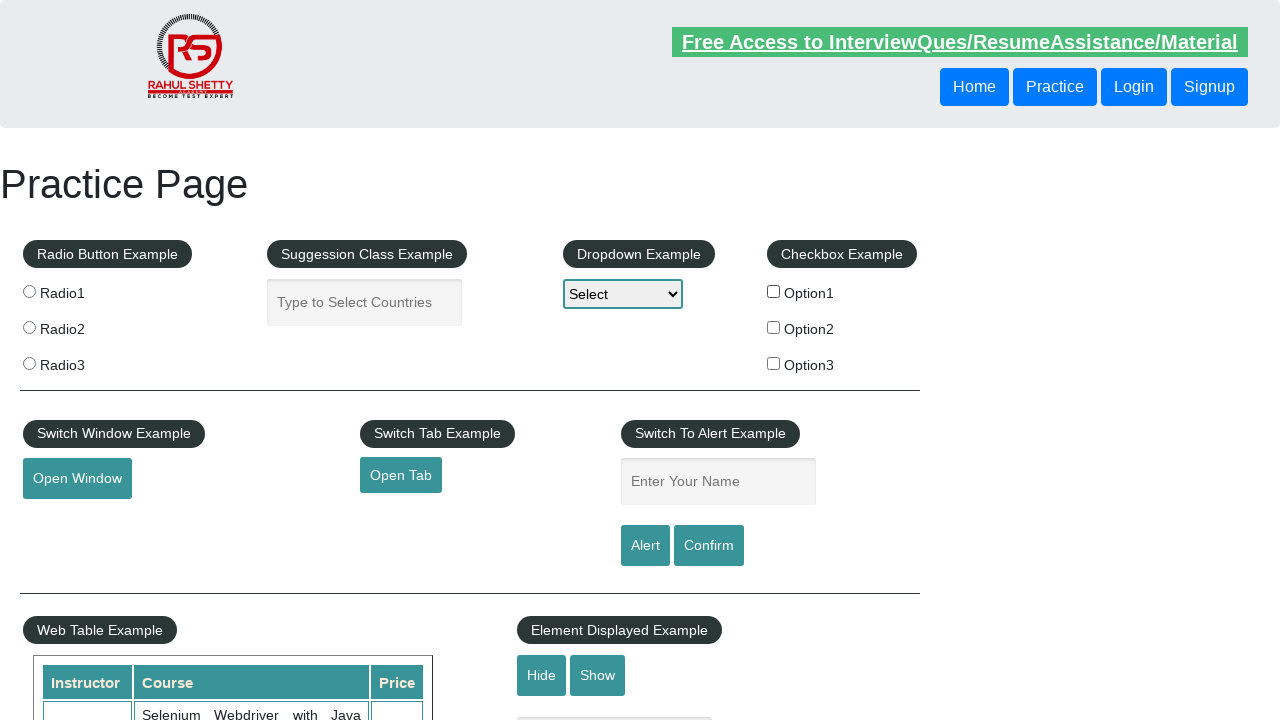